Tests multi-window/tab handling by opening a new tab, navigating to a courses page, extracting a course name, switching back to the parent window, and entering the course name into a form field.

Starting URL: https://rahulshettyacademy.com/angularpractice/

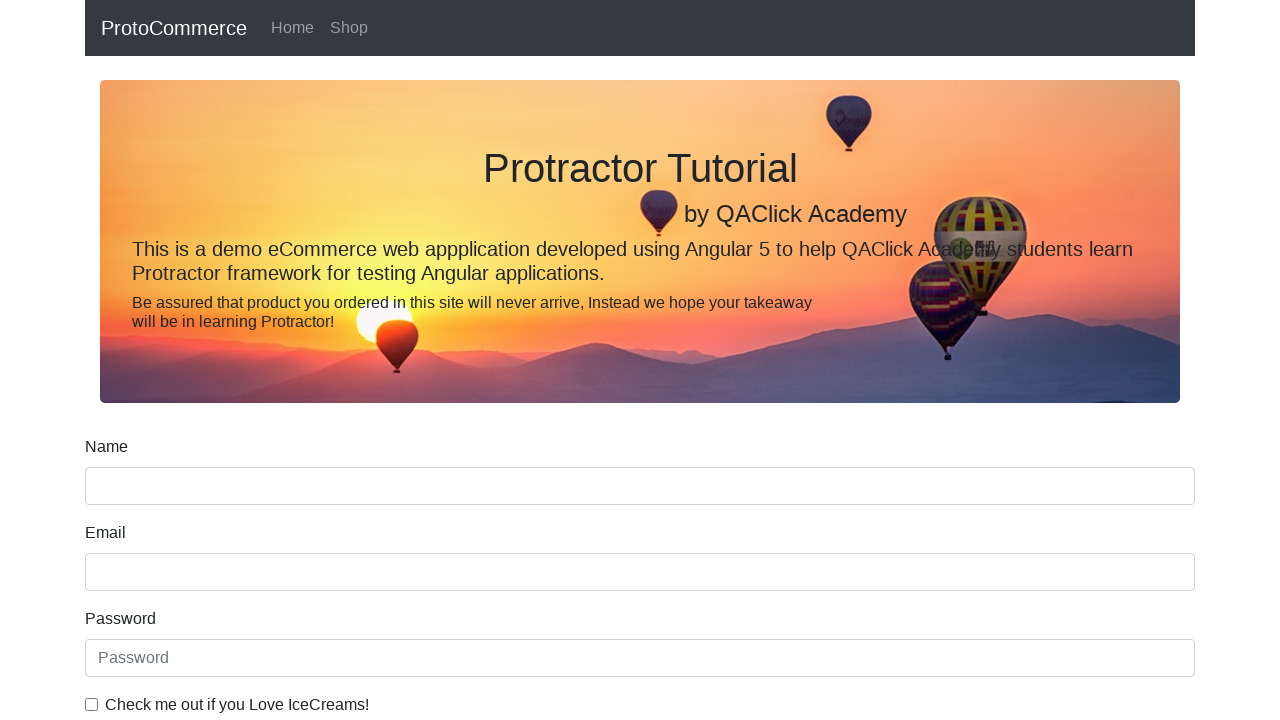

Opened a new tab/window
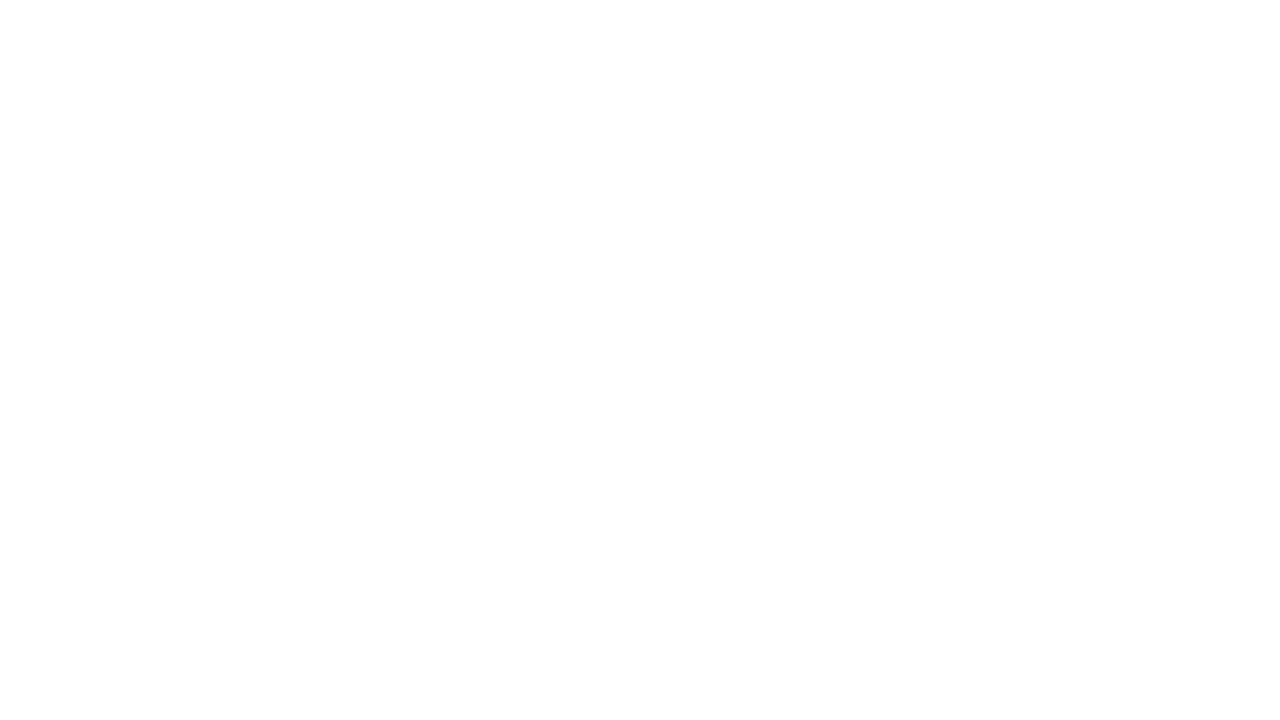

Navigated to https://rahulshettyacademy.com/ in the new tab
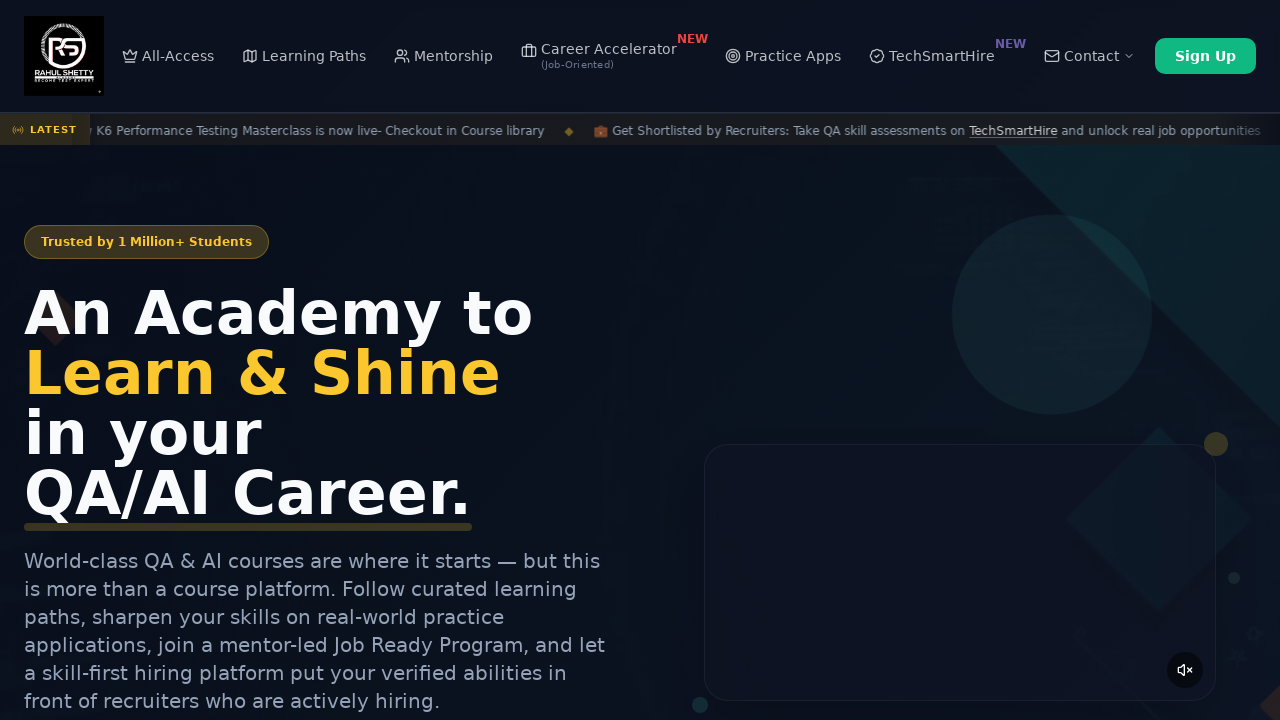

Course links loaded on the page
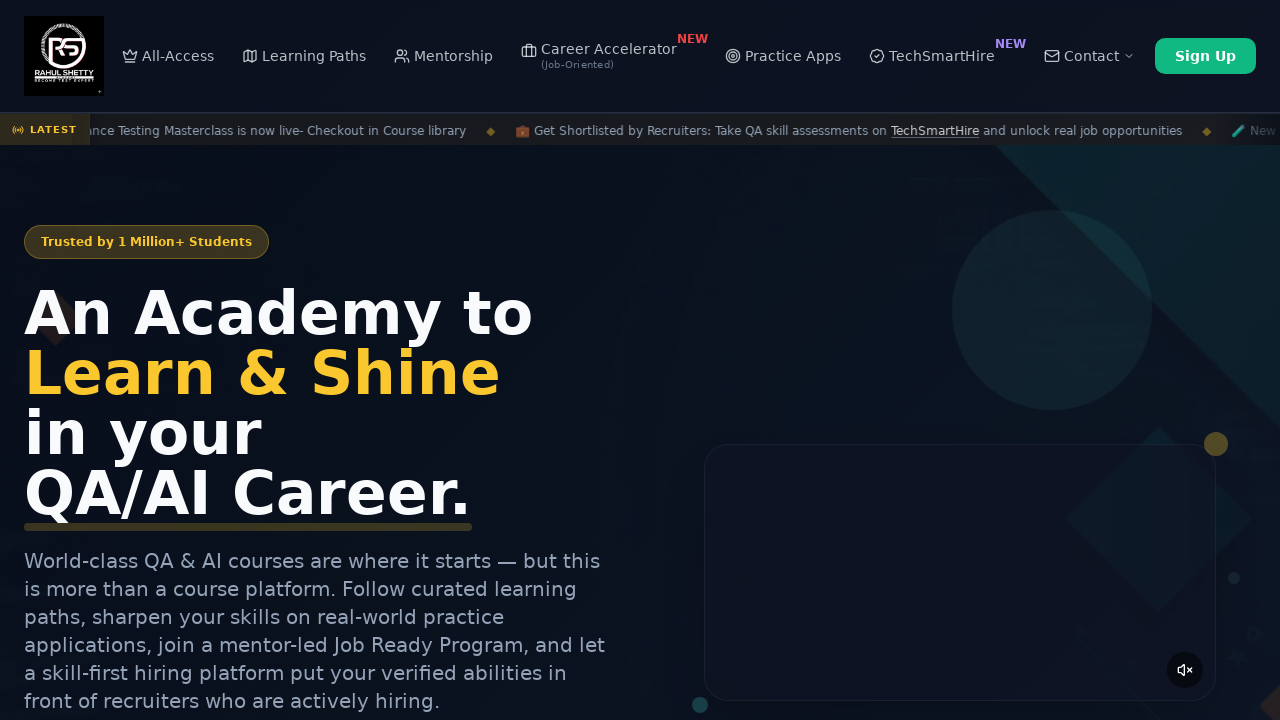

Extracted course name from second link: 'Playwright Testing'
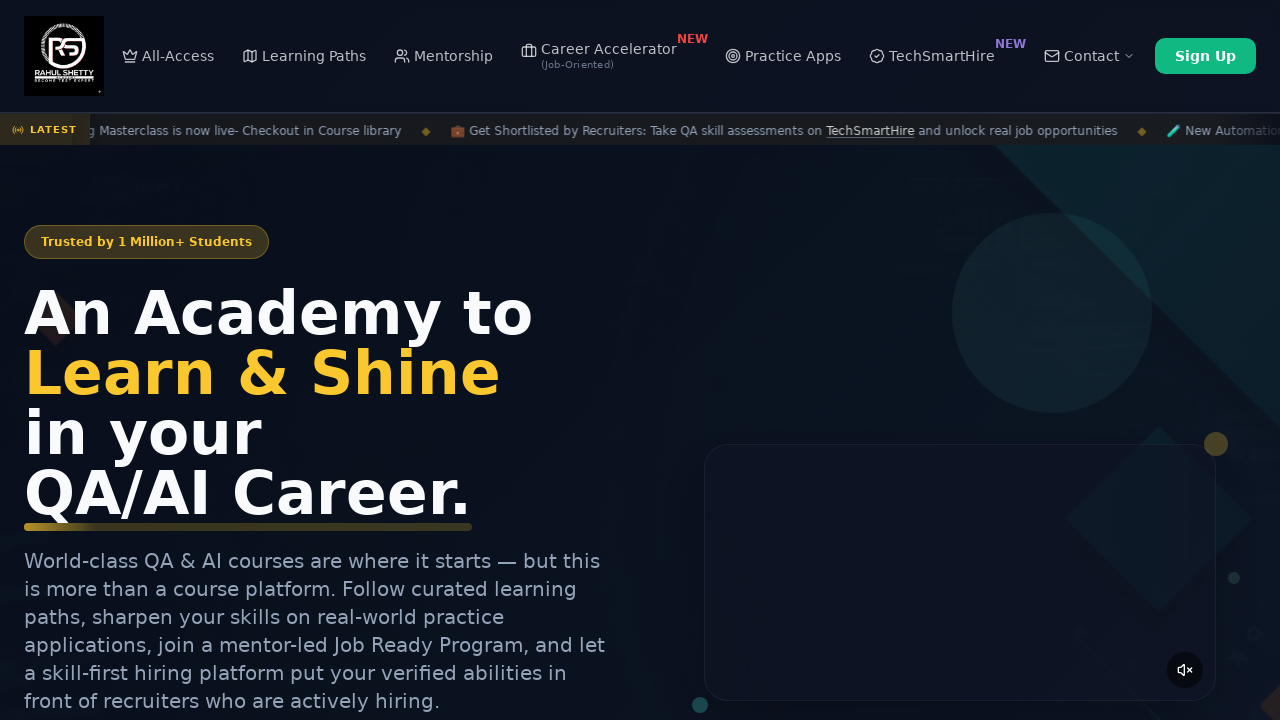

Switched back to the original window/tab
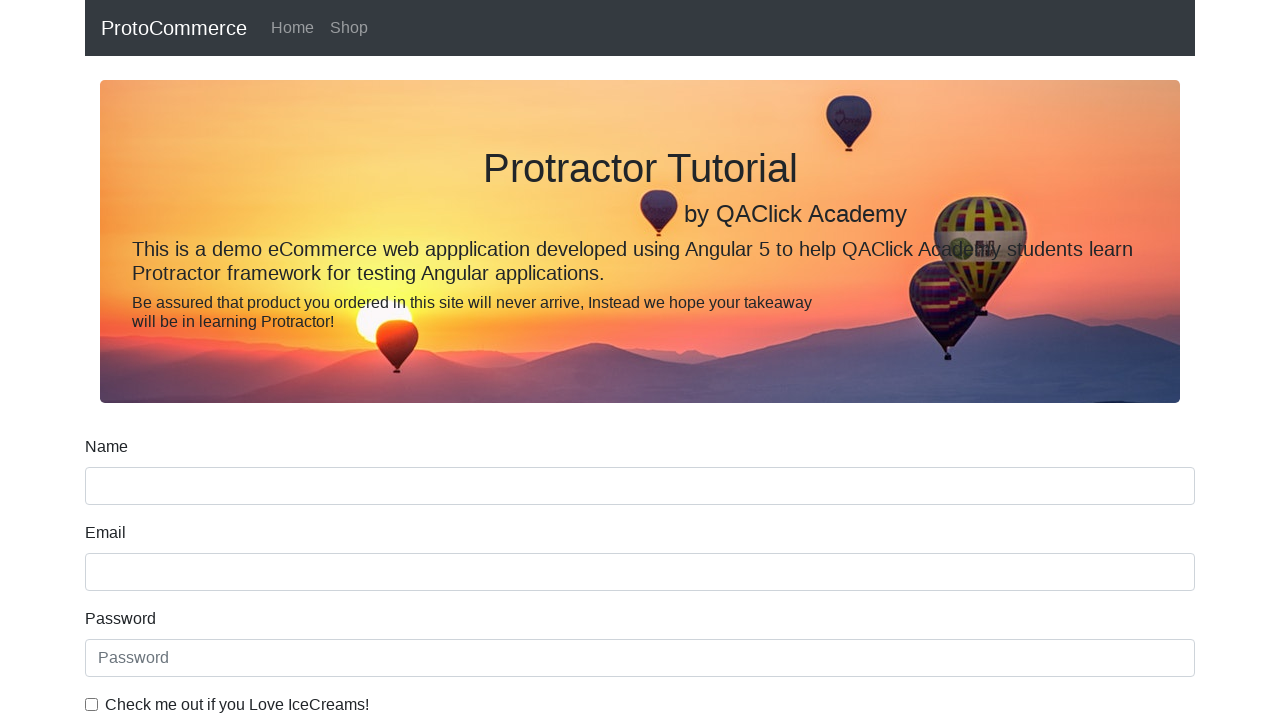

Filled name field with extracted course name: 'Playwright Testing' on [name='name']
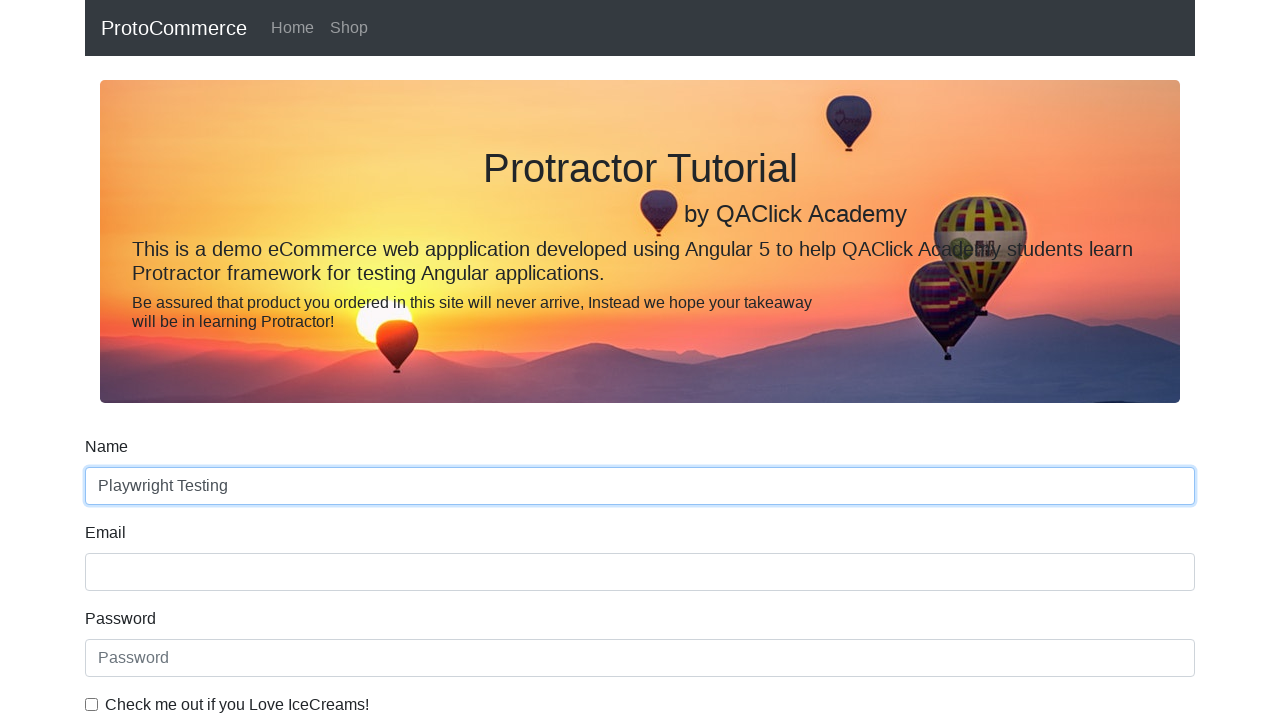

Closed the new tab/window
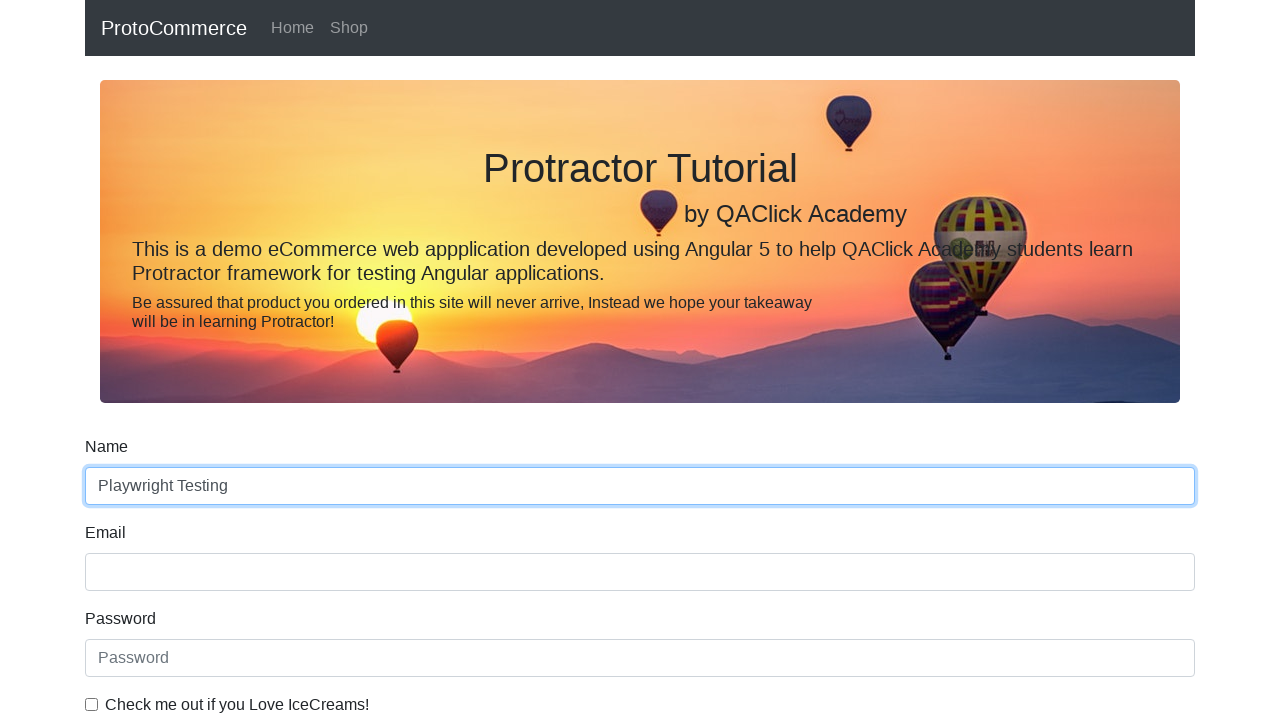

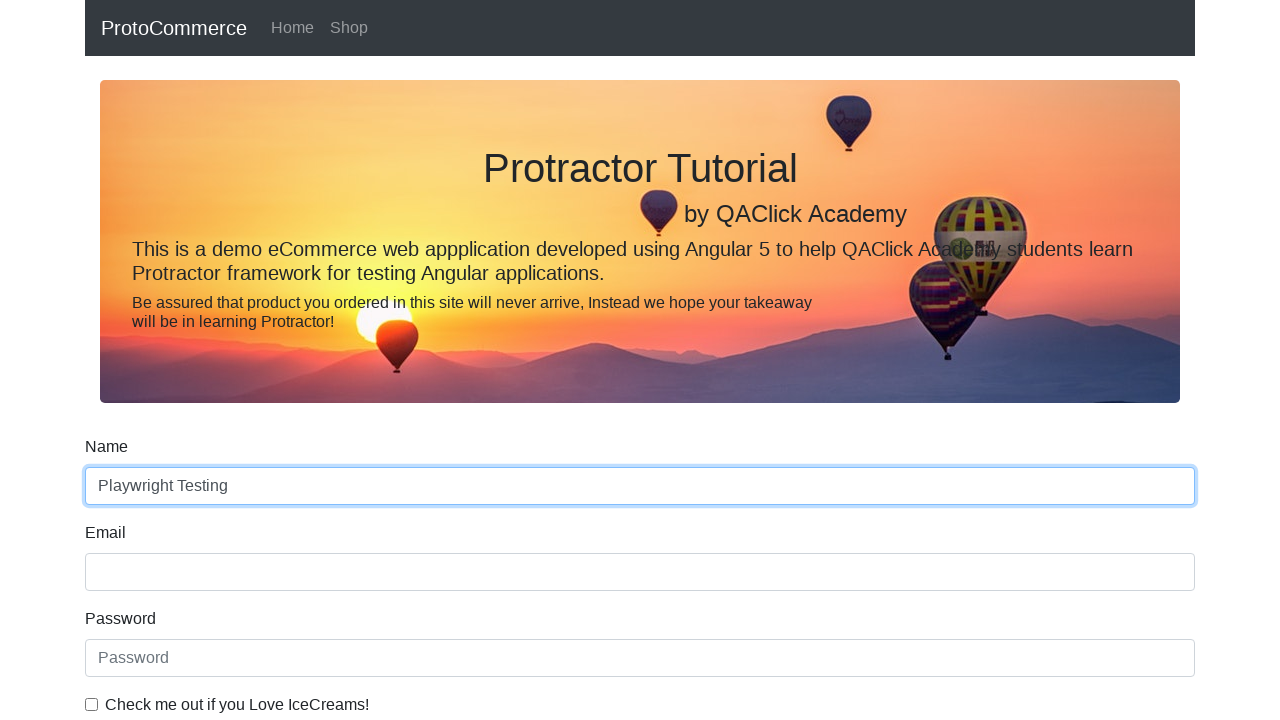